Tests drag and drop functionality on jQuery UI demo page by switching to an iframe and dragging an element to a target drop zone

Starting URL: https://jqueryui.com/droppable/

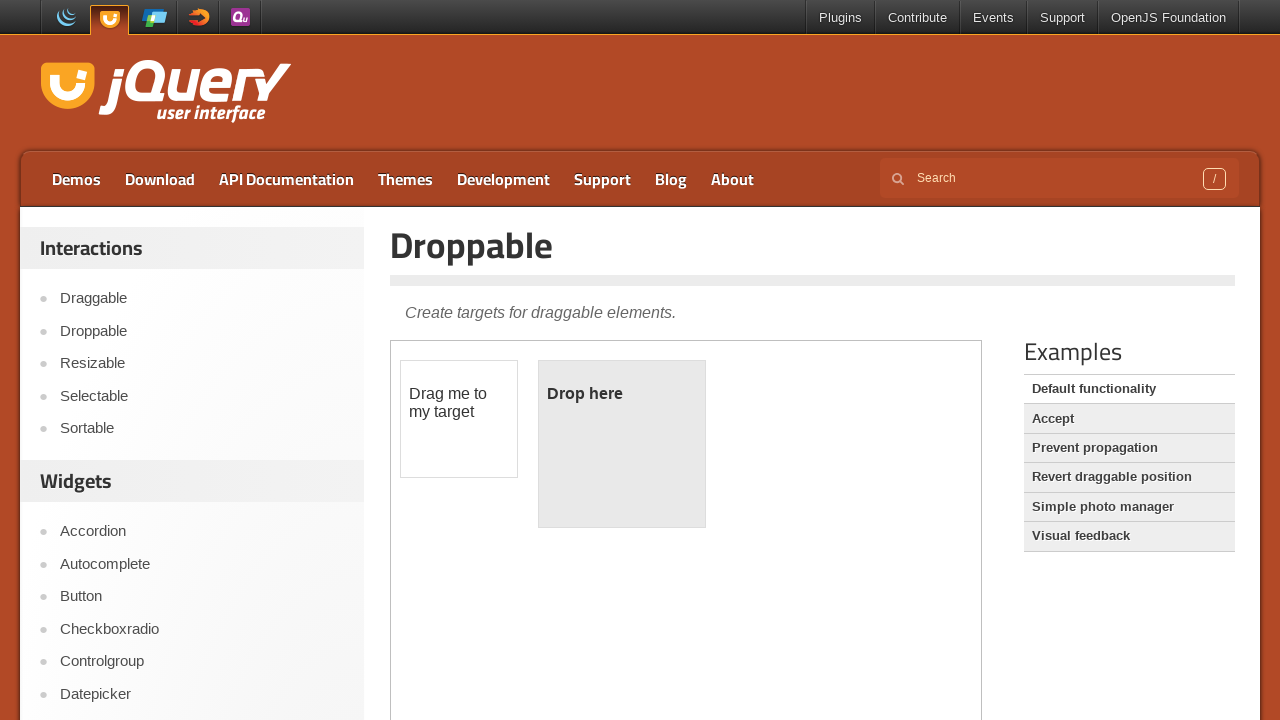

Navigated to jQuery UI droppable demo page
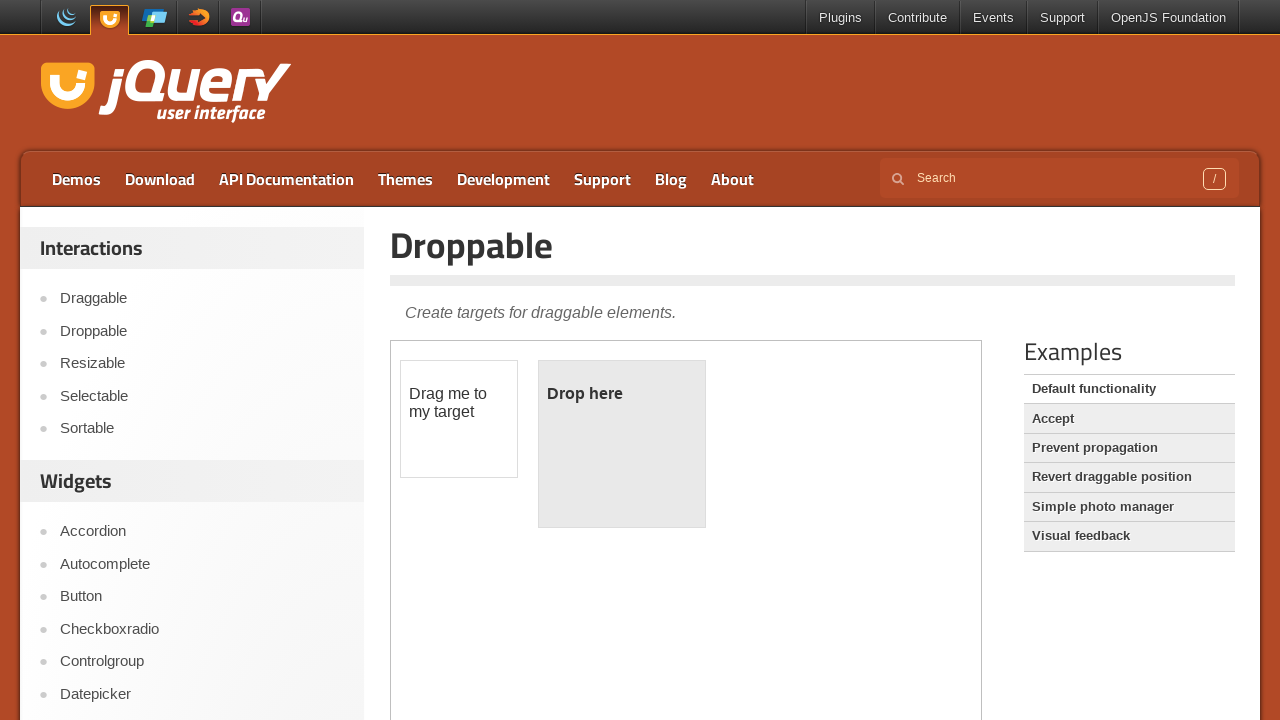

Located the demo iframe
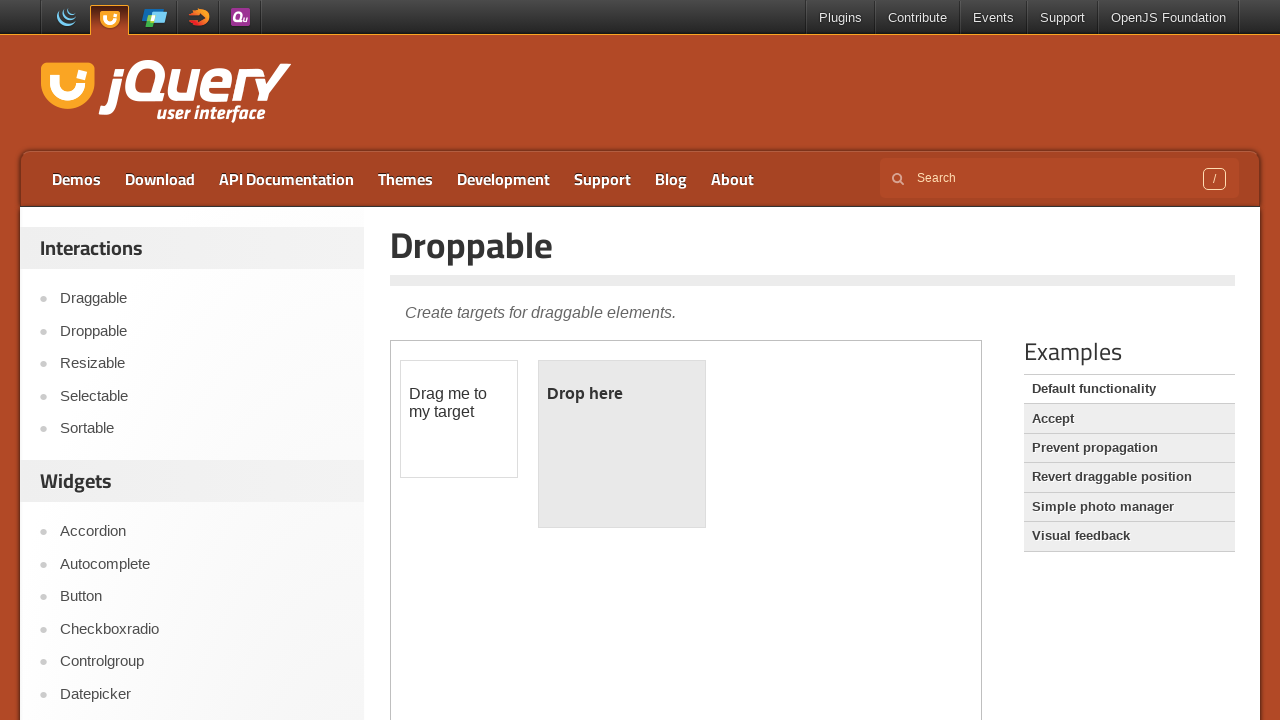

Located draggable element in iframe
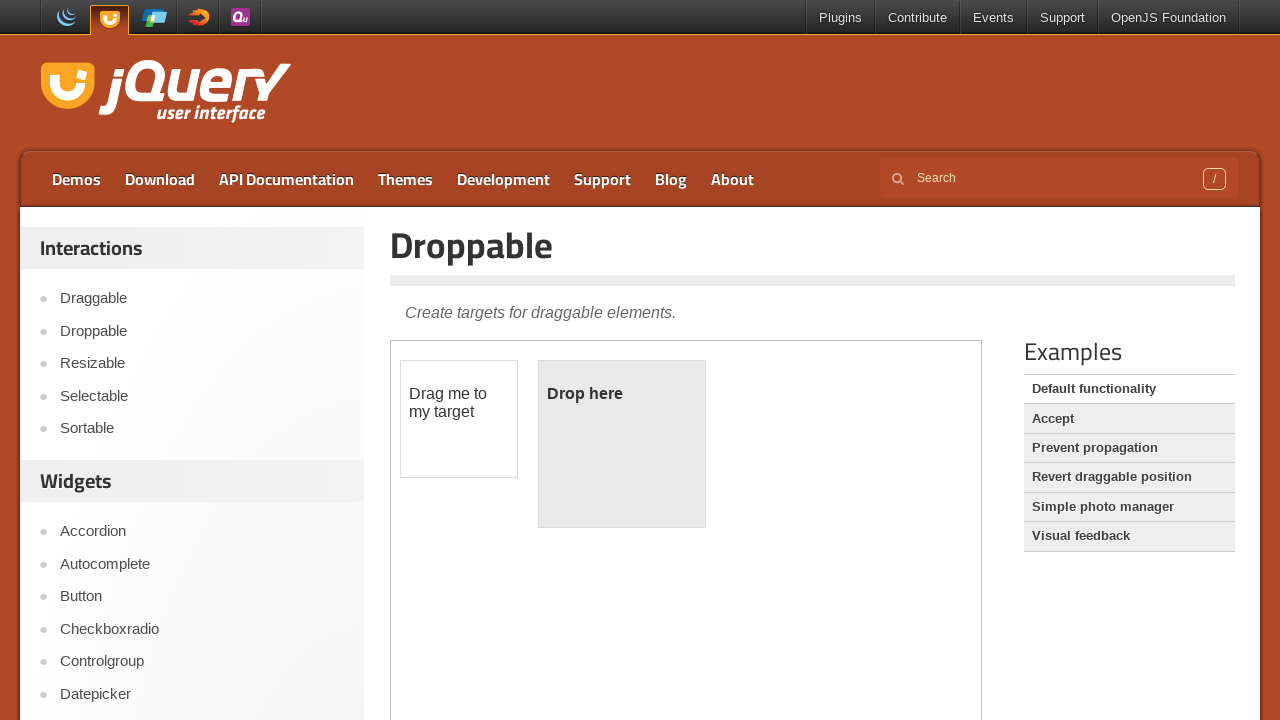

Located droppable target element in iframe
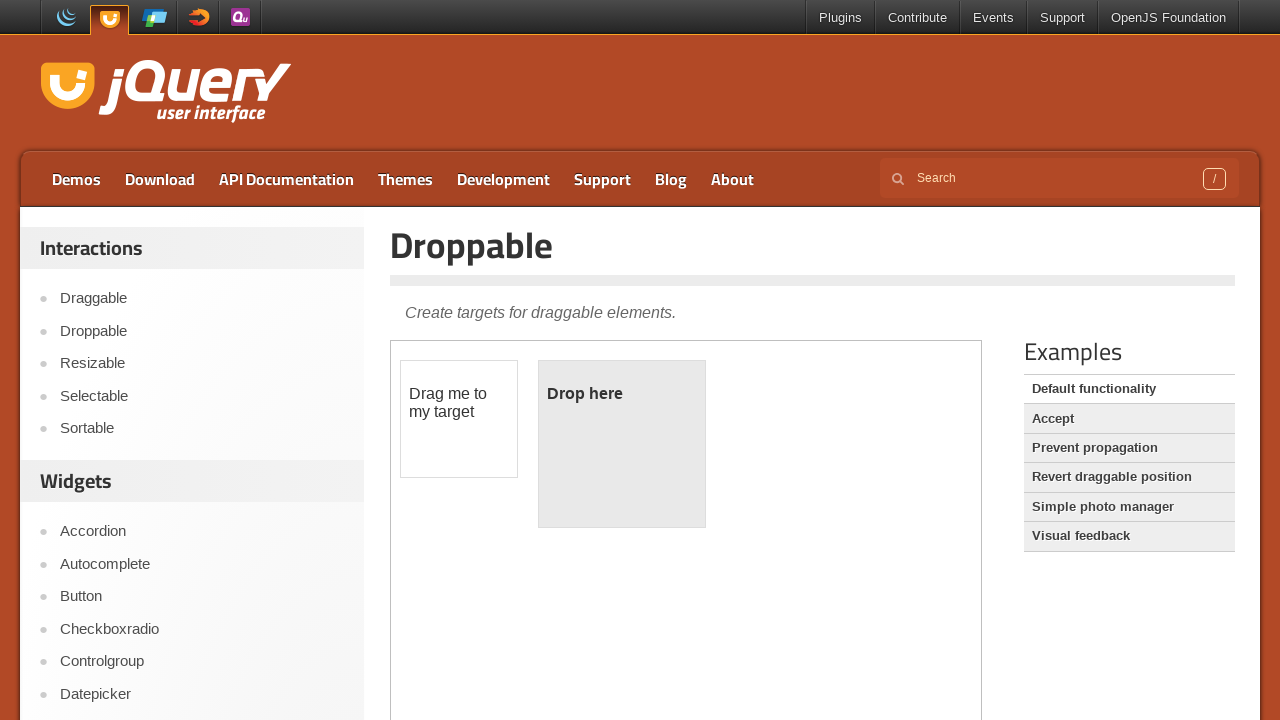

Dragged draggable element to droppable target zone at (622, 444)
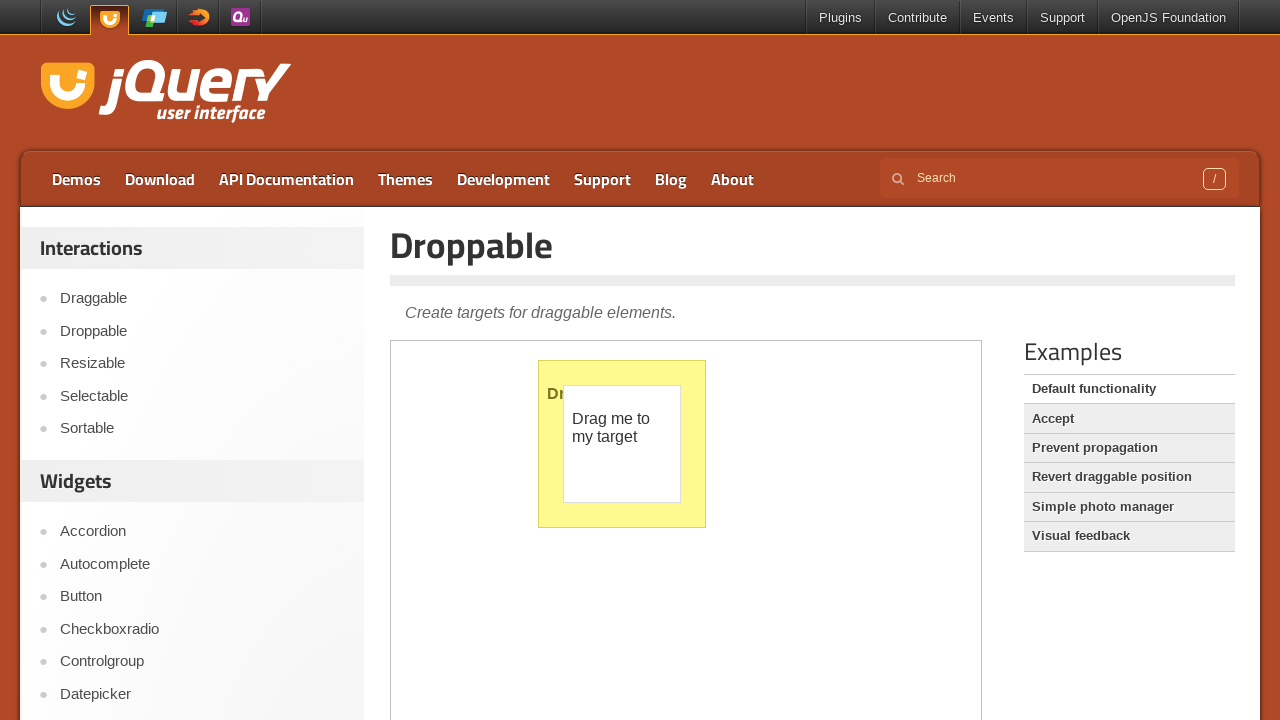

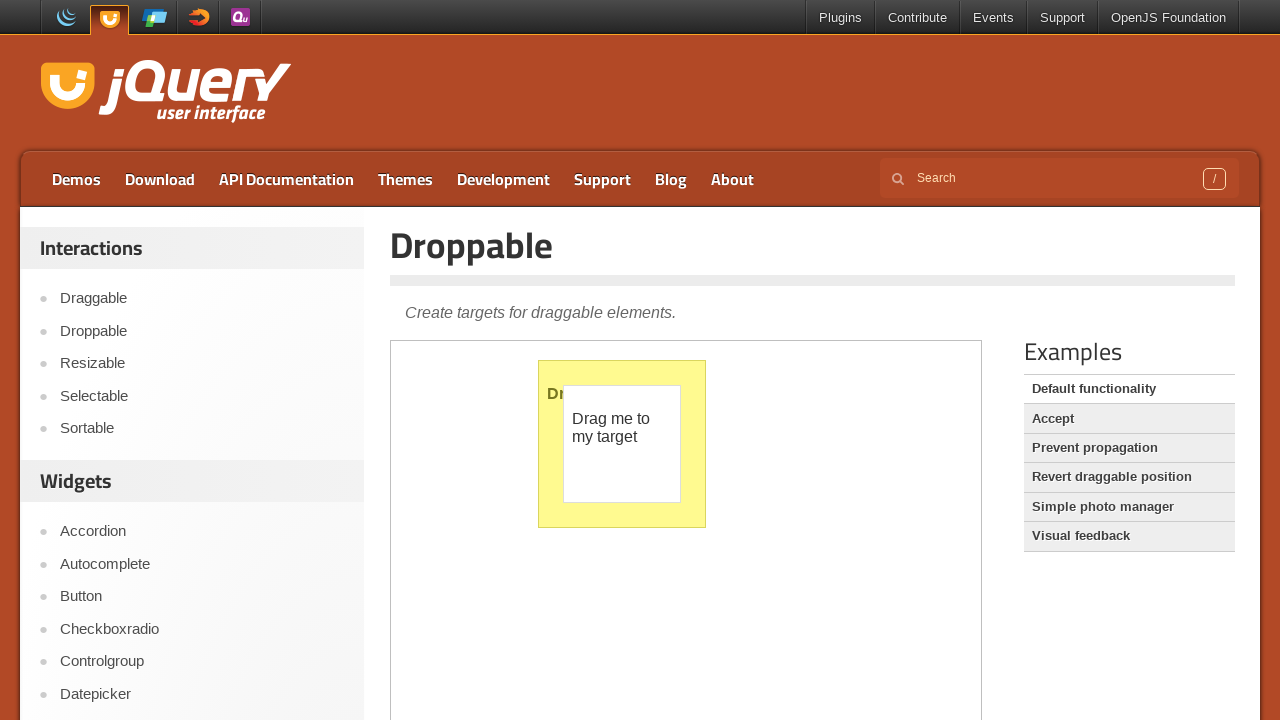